Tests dynamic element visibility by waiting for a button that appears after 5 seconds and verifying its text

Starting URL: https://demoqa.com/dynamic-properties

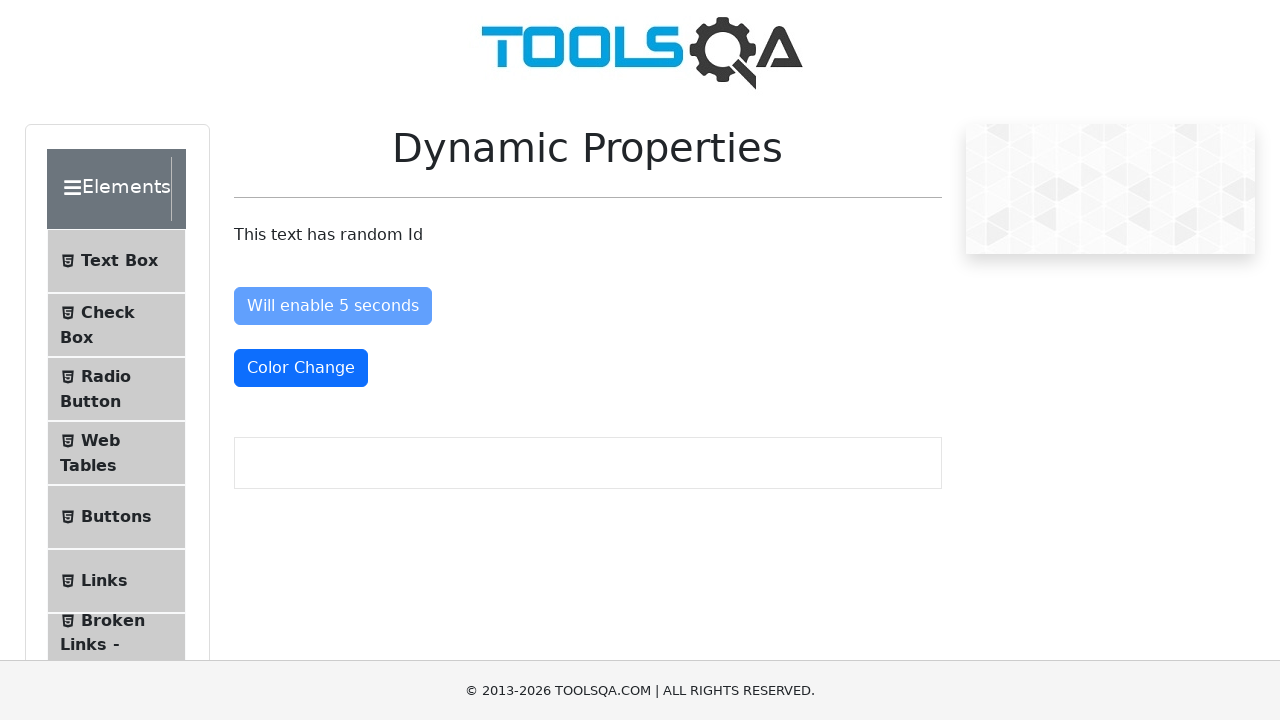

Waited for 'Visible After 5 Seconds' button to become visible (timeout: 10000ms)
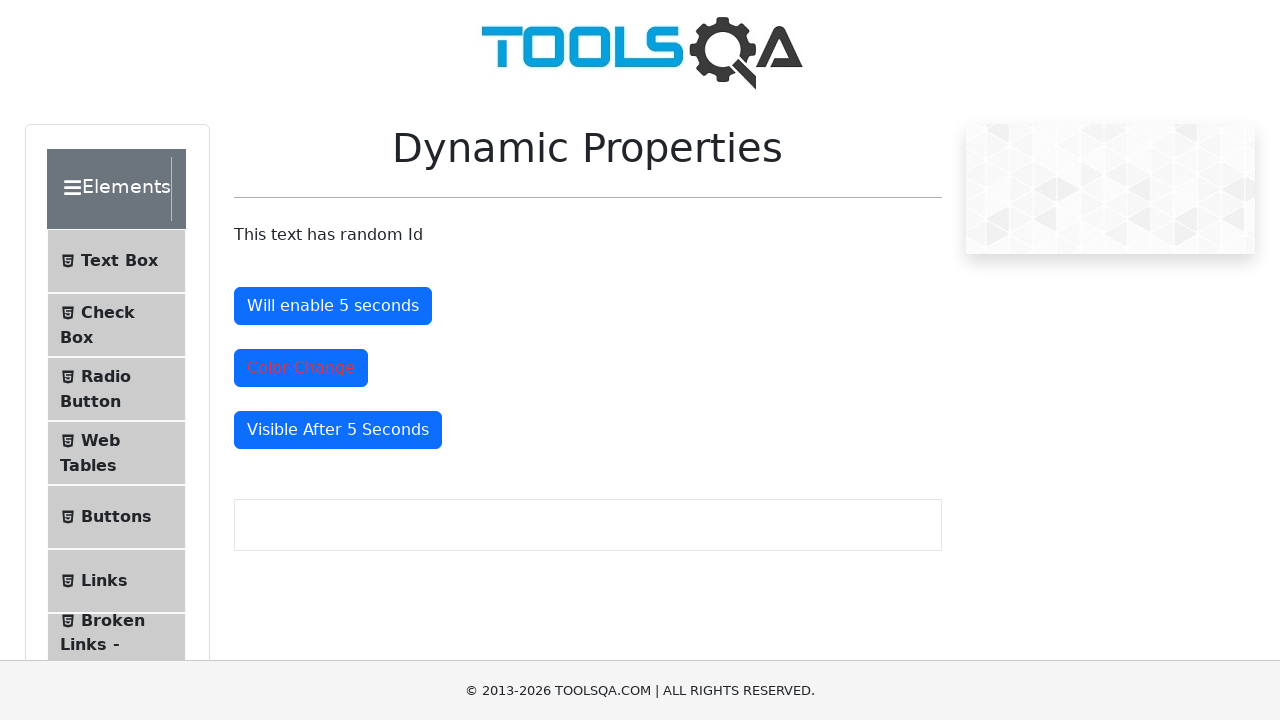

Verified that button text matches 'Visible After 5 Seconds'
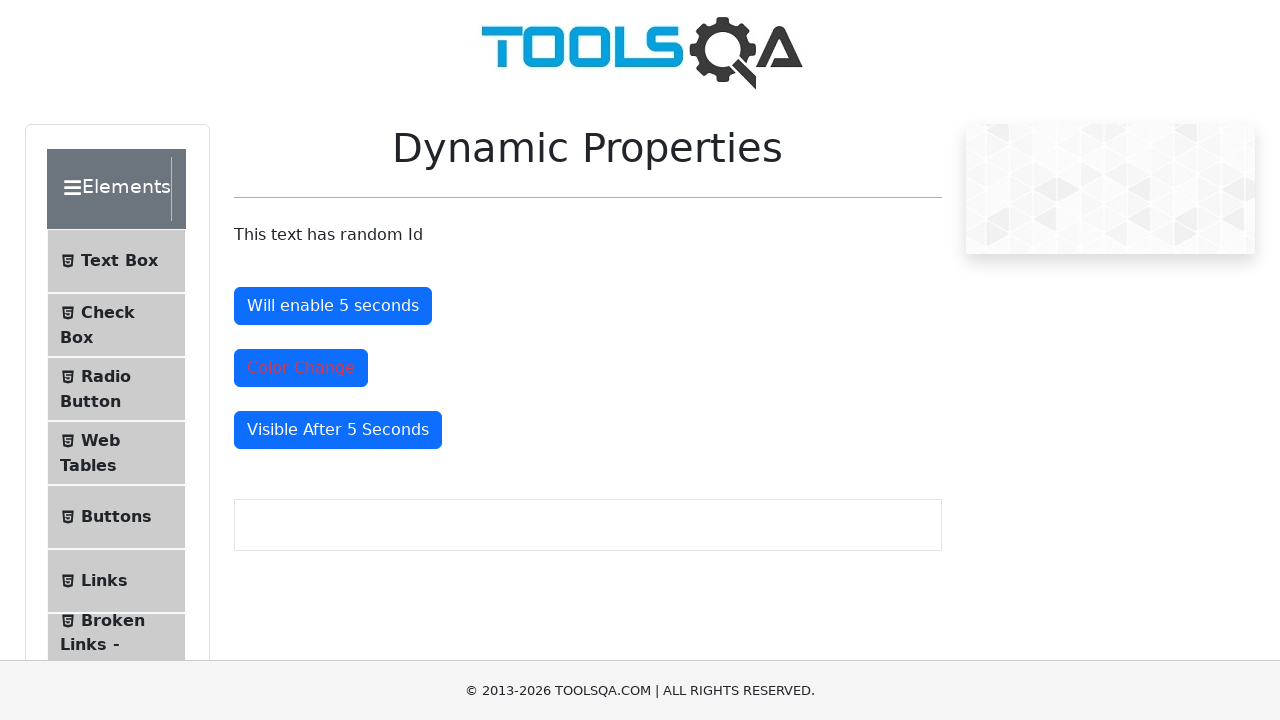

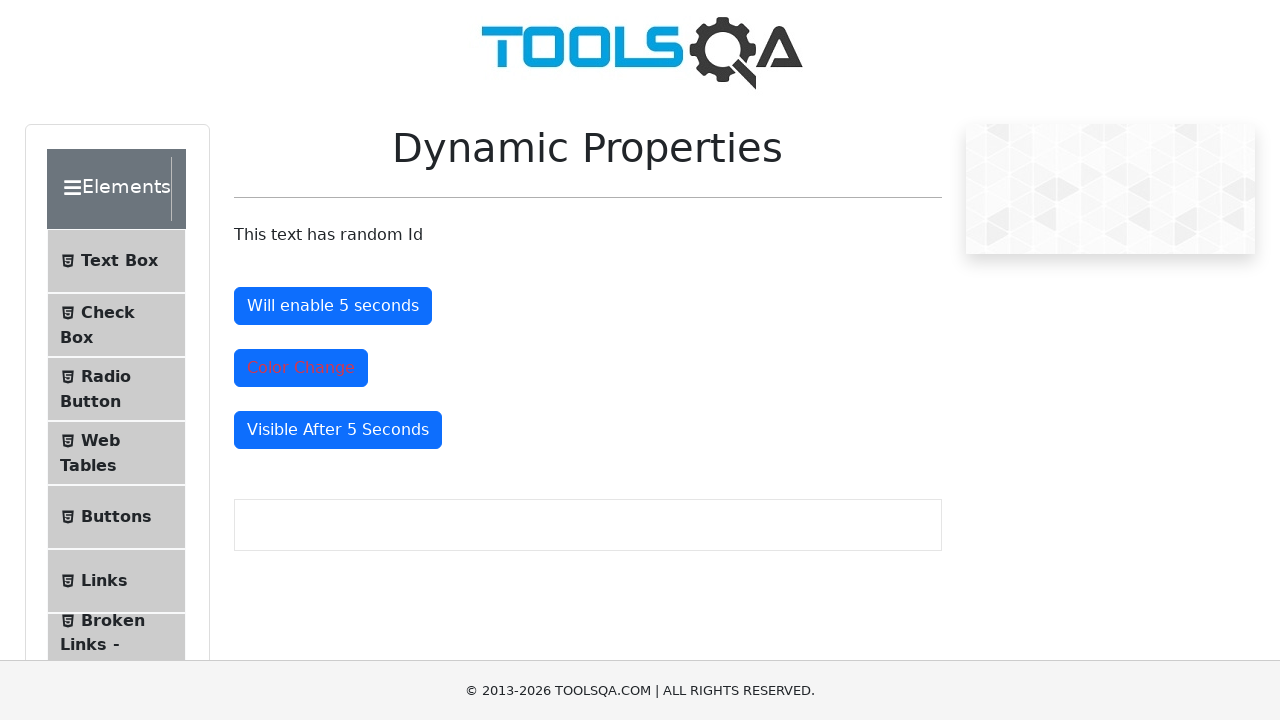